Tests a form submission on DemoQA by filling in name, email, and address fields, then clicking submit

Starting URL: https://demoqa.com/text-box

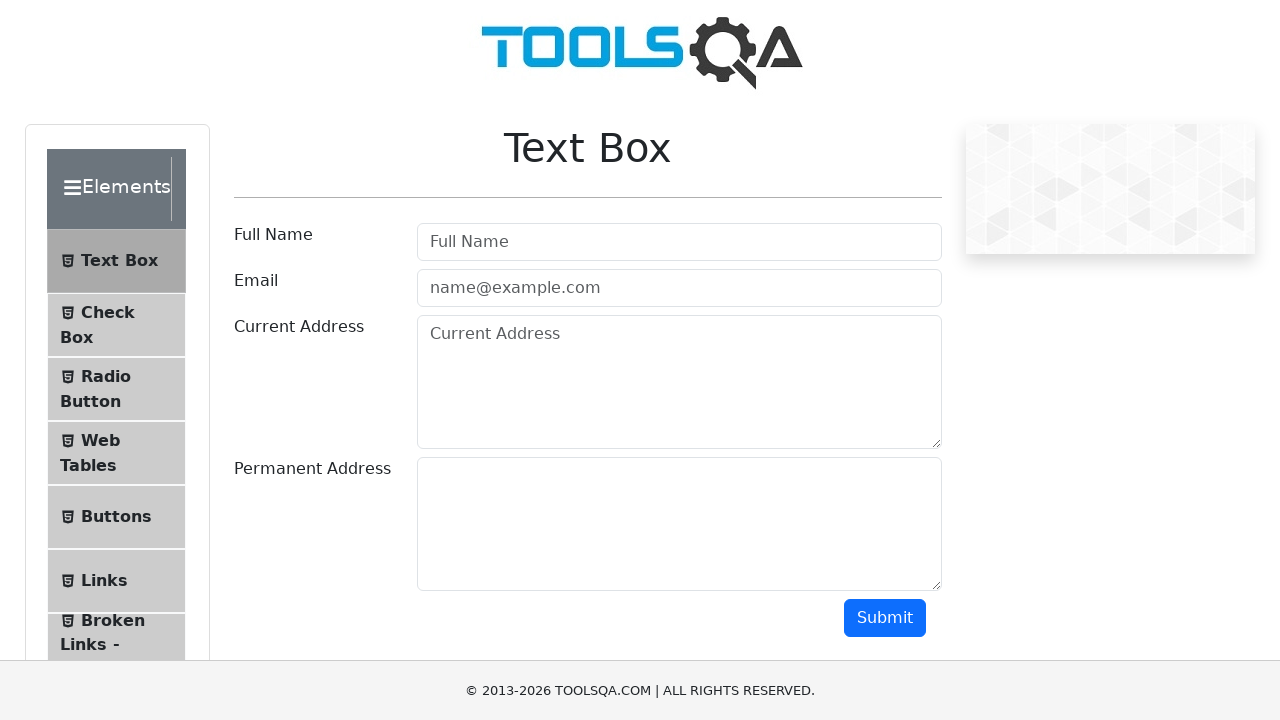

Filled name field with 'JuaraCoding' on #userName
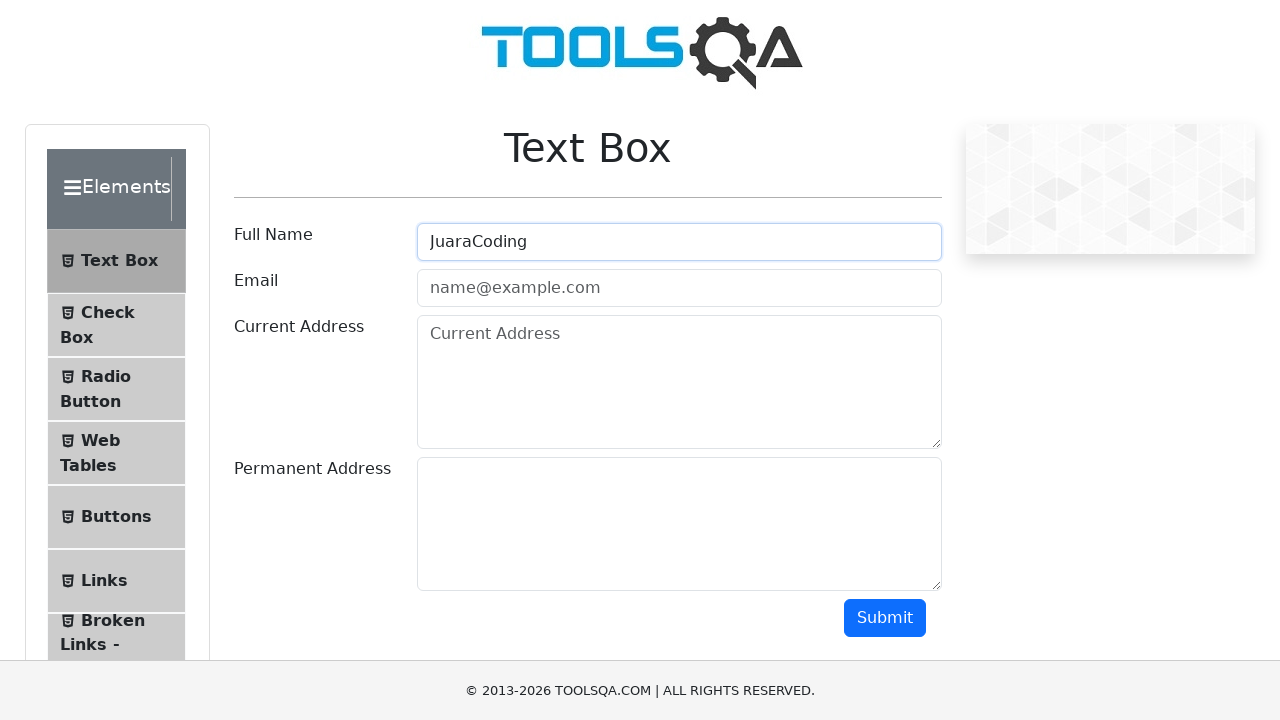

Filled email field with 'info@juaracoding.com' on #userEmail
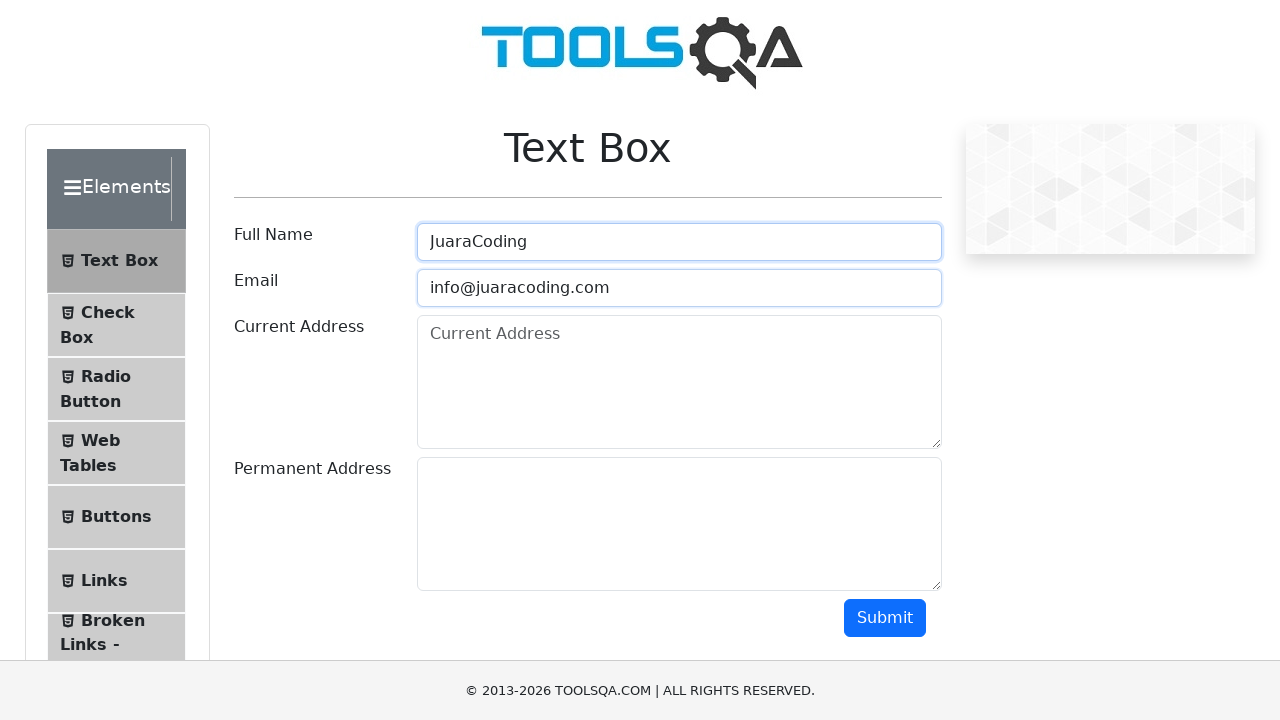

Filled current address field with 'Jakarta' on #currentAddress
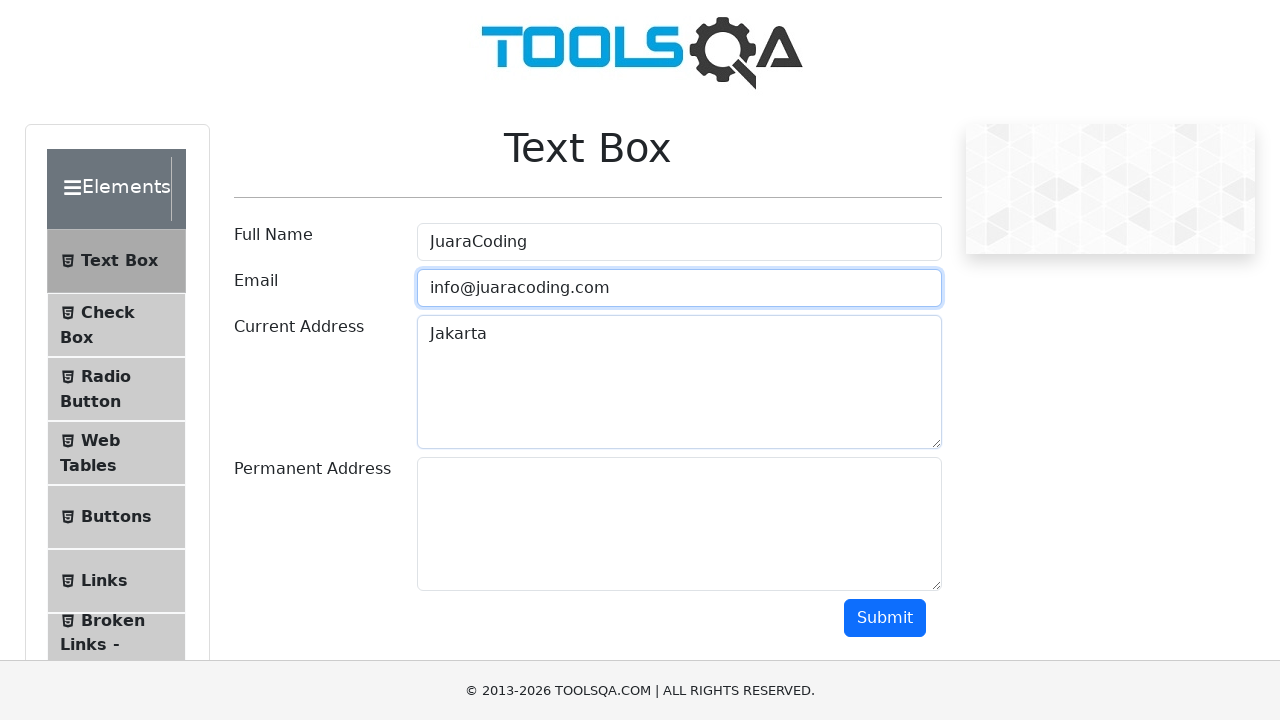

Filled permanent address field with 'Jakarta' on #permanentAddress
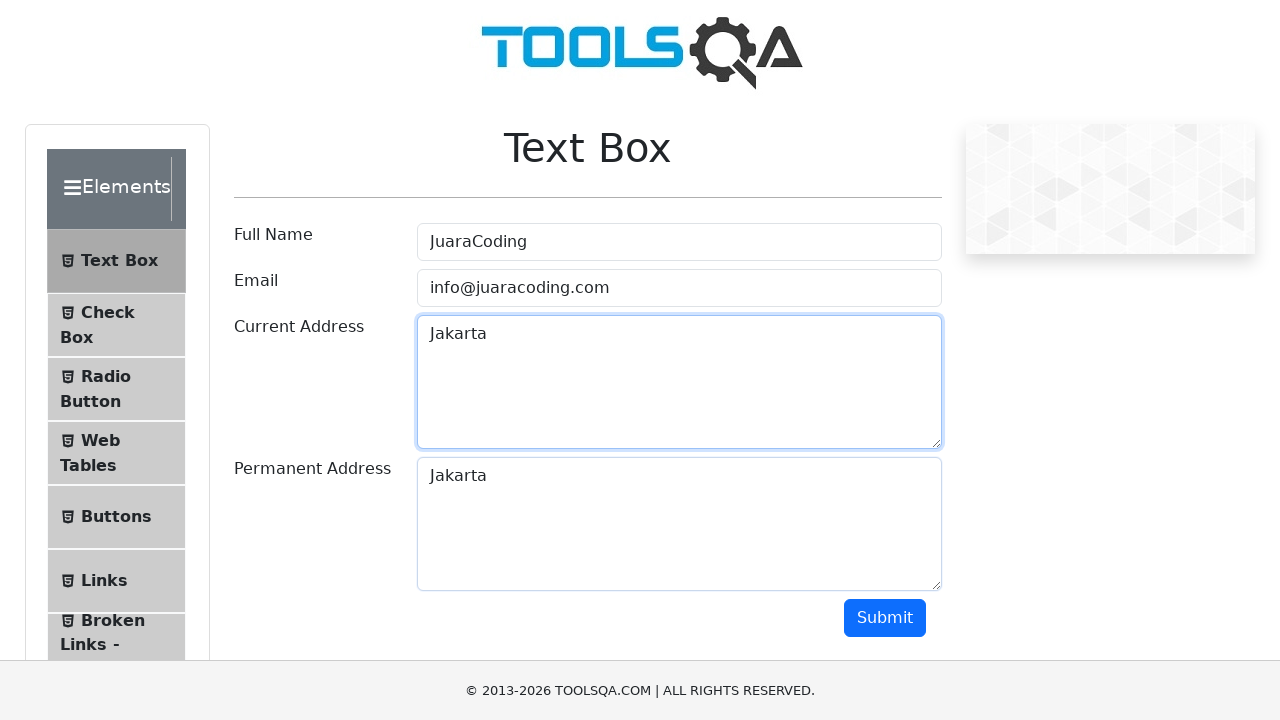

Scrolled down 500px to reveal submit button
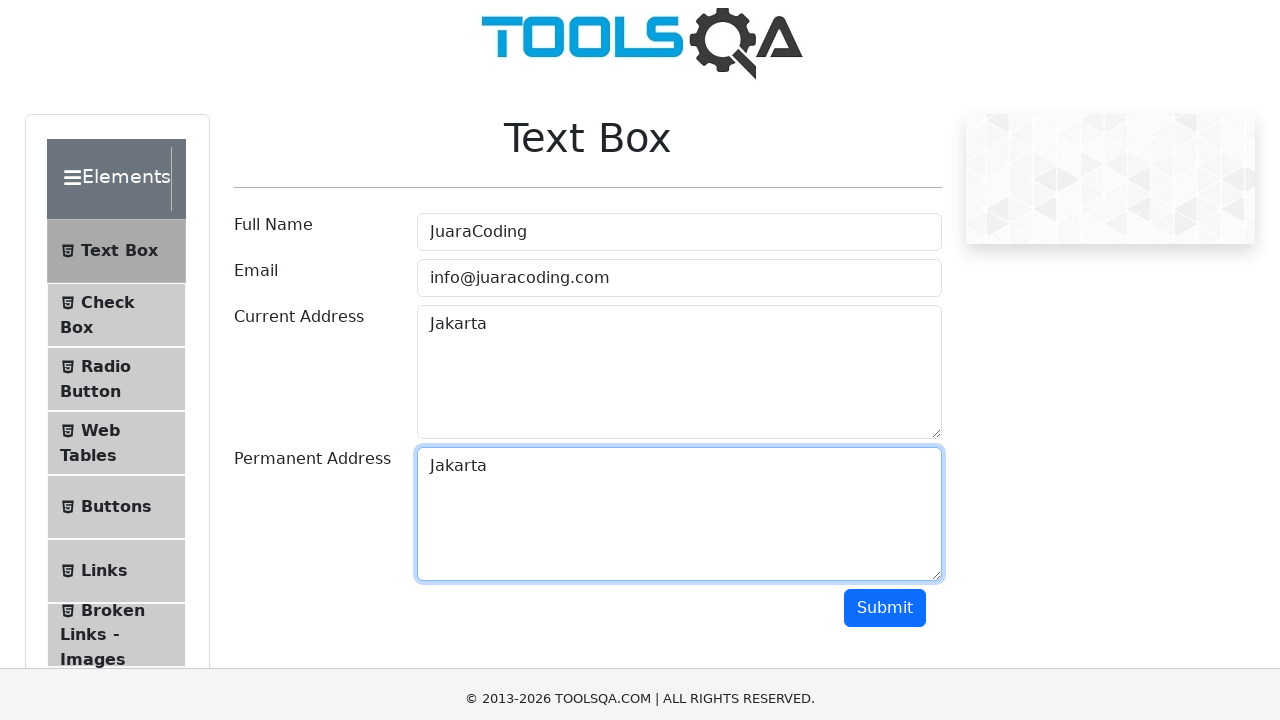

Clicked submit button to submit form at (885, 118) on #submit
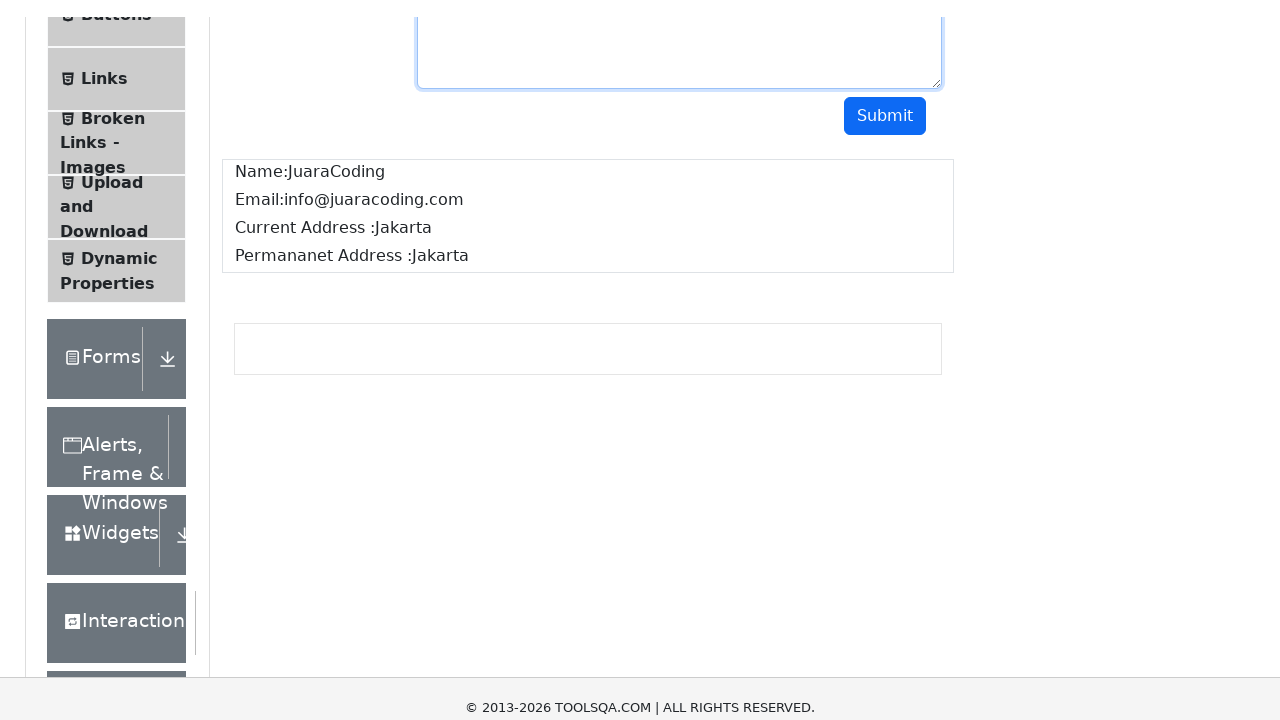

Form submission completed and page stabilized
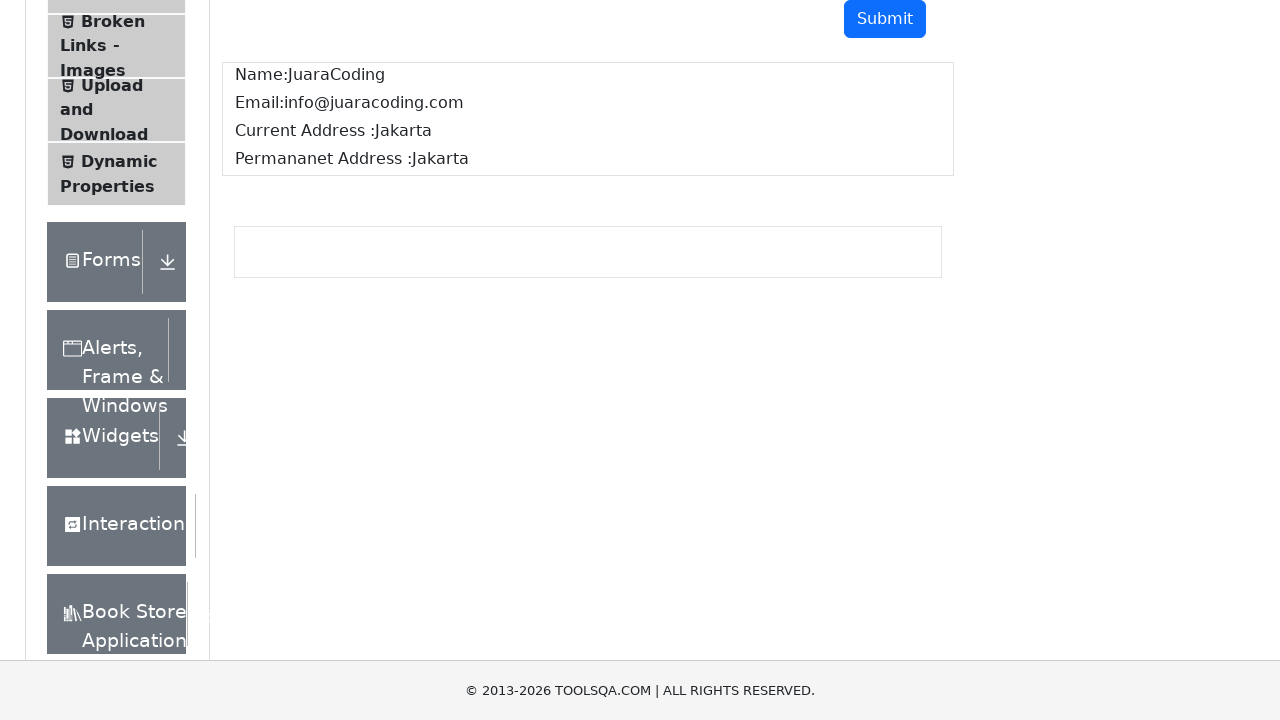

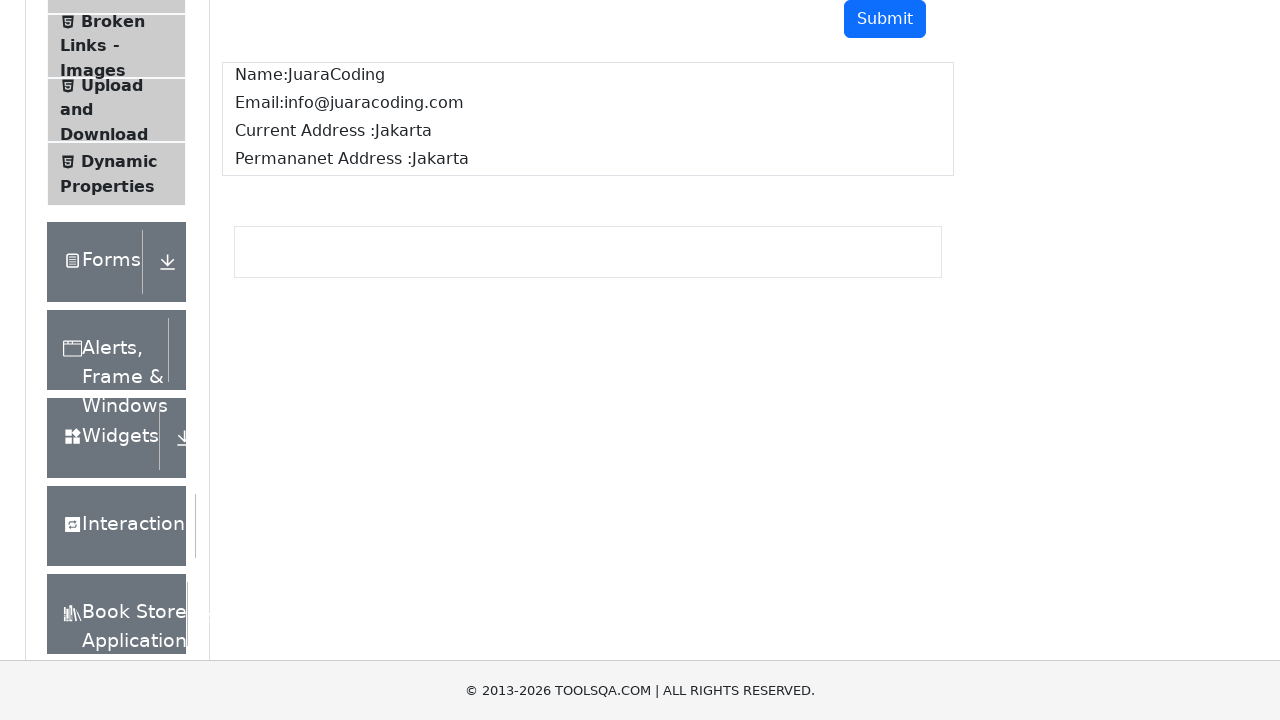